Tests horizontal slider functionality by pressing arrow keys to move the slider right and left, verifying the displayed value changes correctly with each step.

Starting URL: https://the-internet.herokuapp.com/horizontal_slider

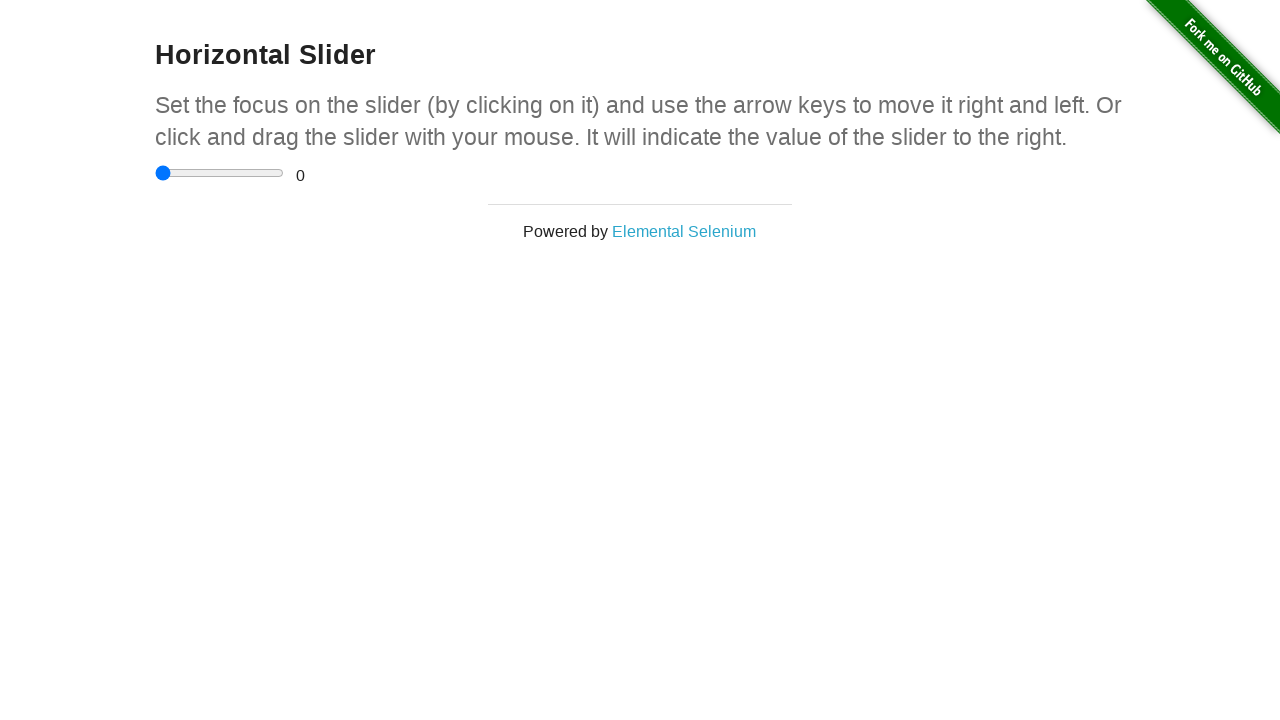

Located the horizontal slider element
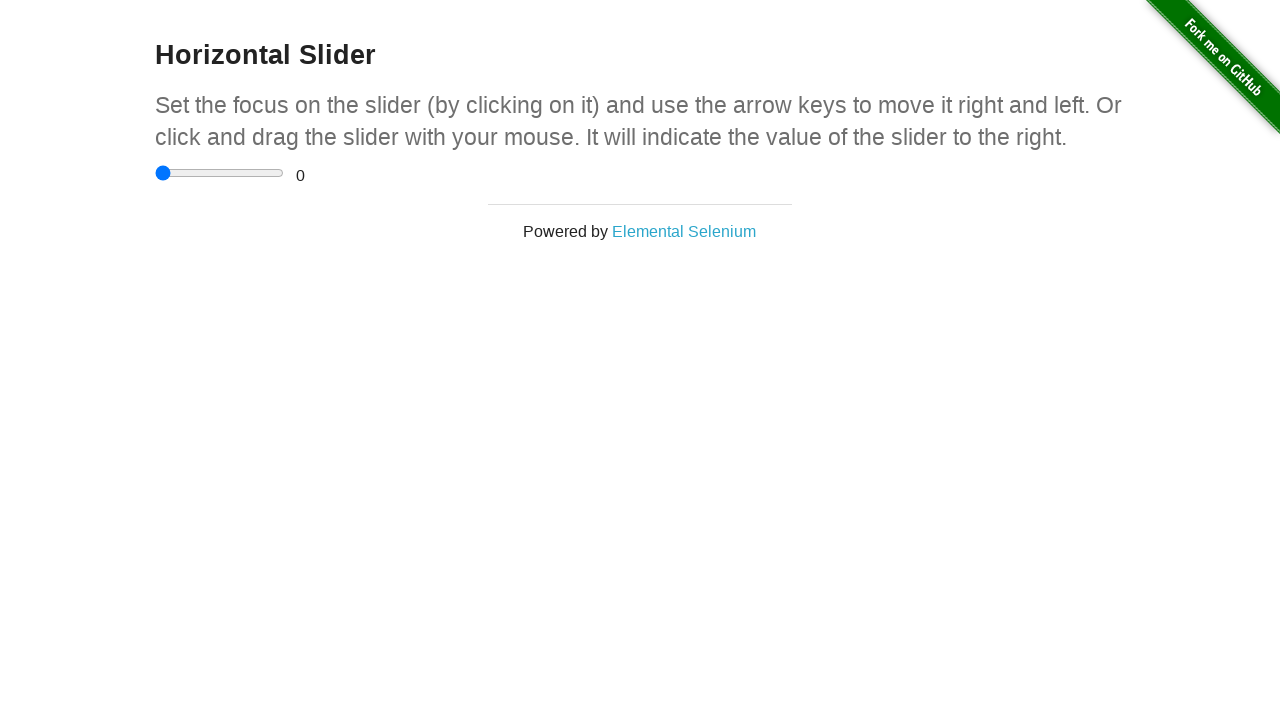

Located the range value display element
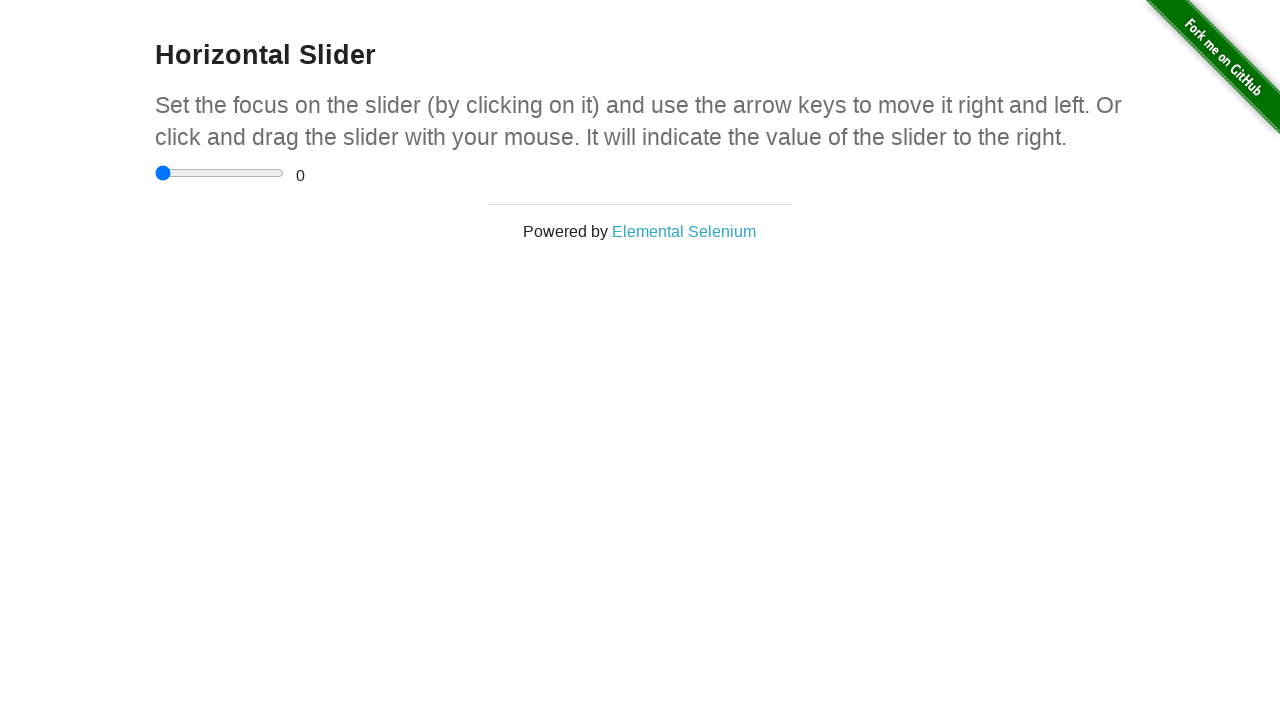

Verified initial slider value is 0
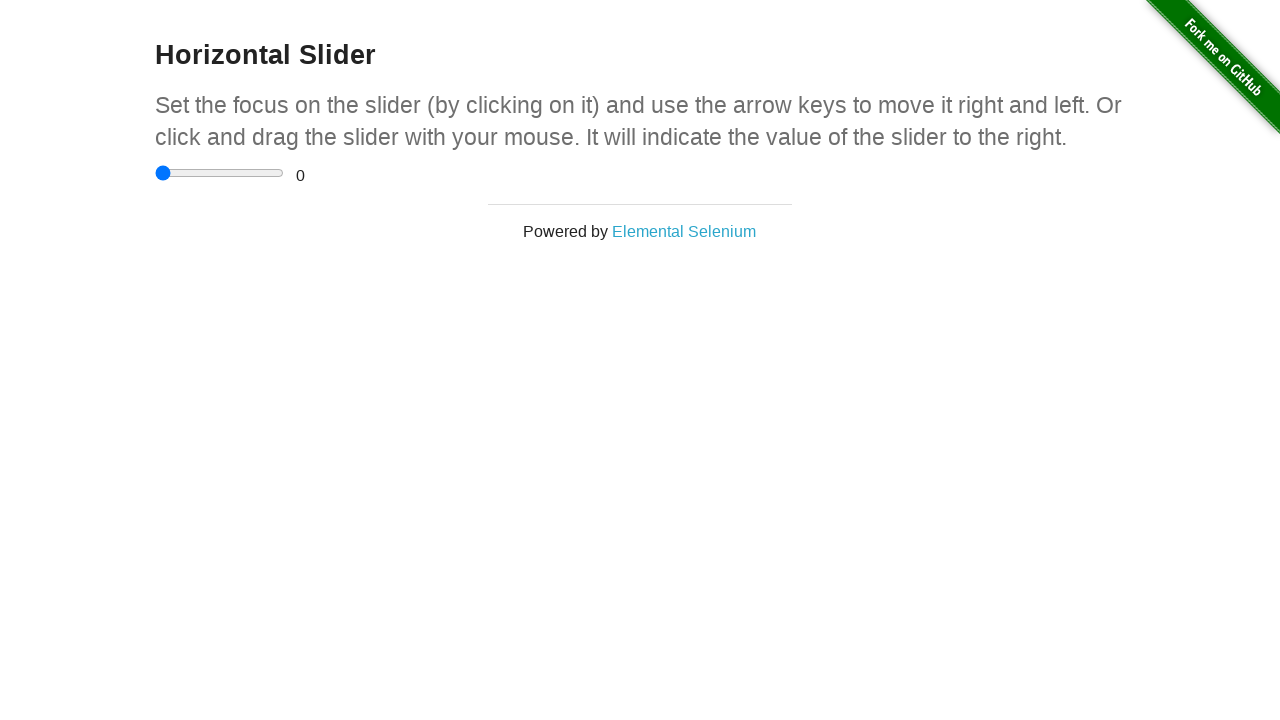

Pressed ArrowRight to move slider right (iteration 1/10) on input[type='range']
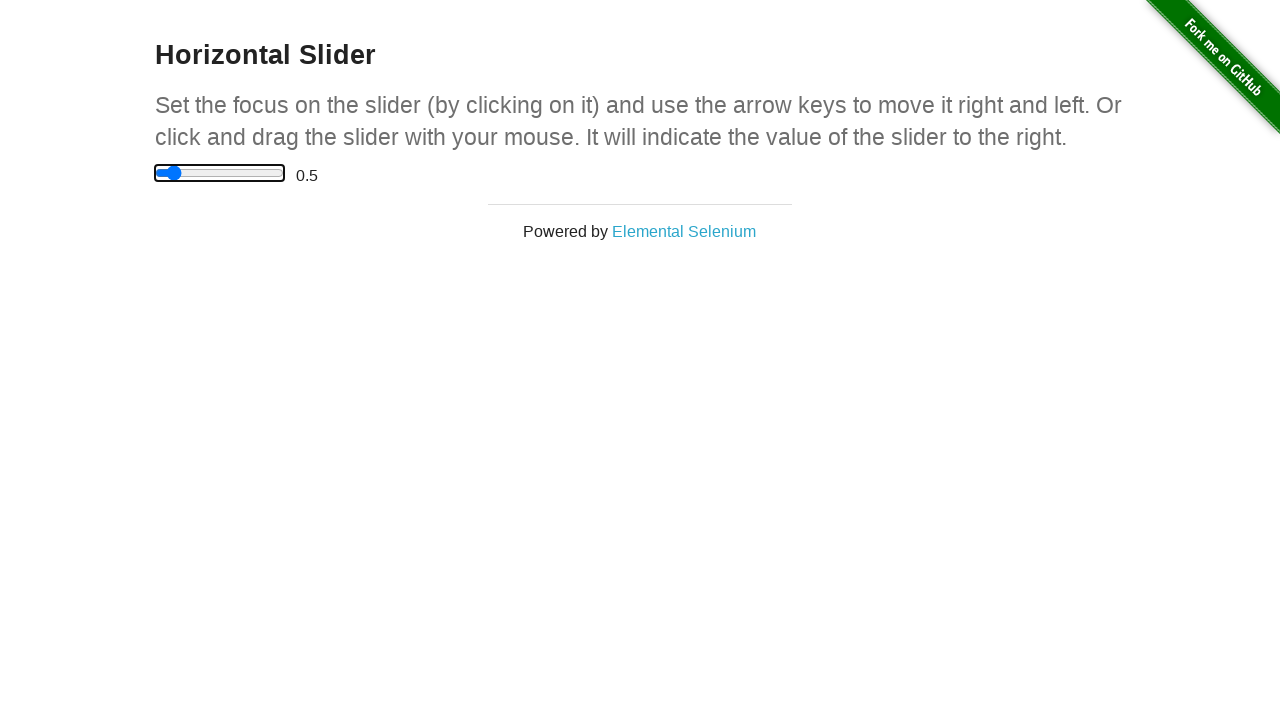

Pressed ArrowRight to move slider right (iteration 2/10) on input[type='range']
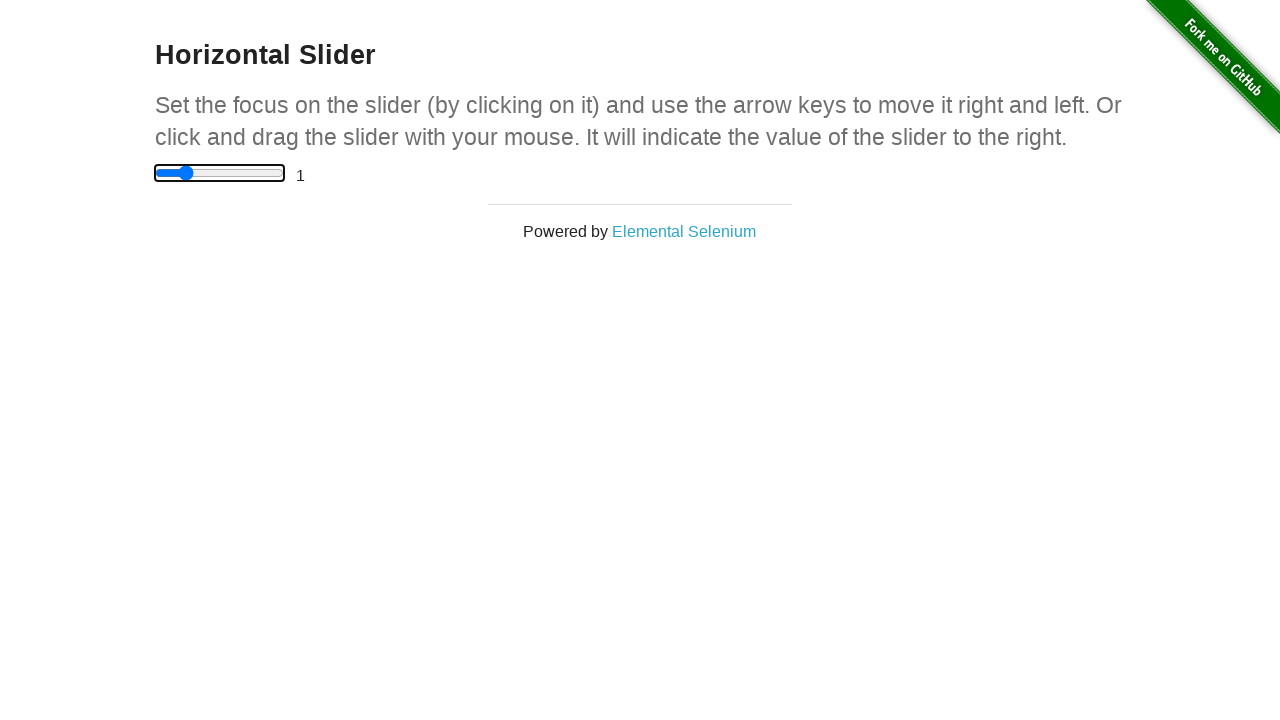

Pressed ArrowRight to move slider right (iteration 3/10) on input[type='range']
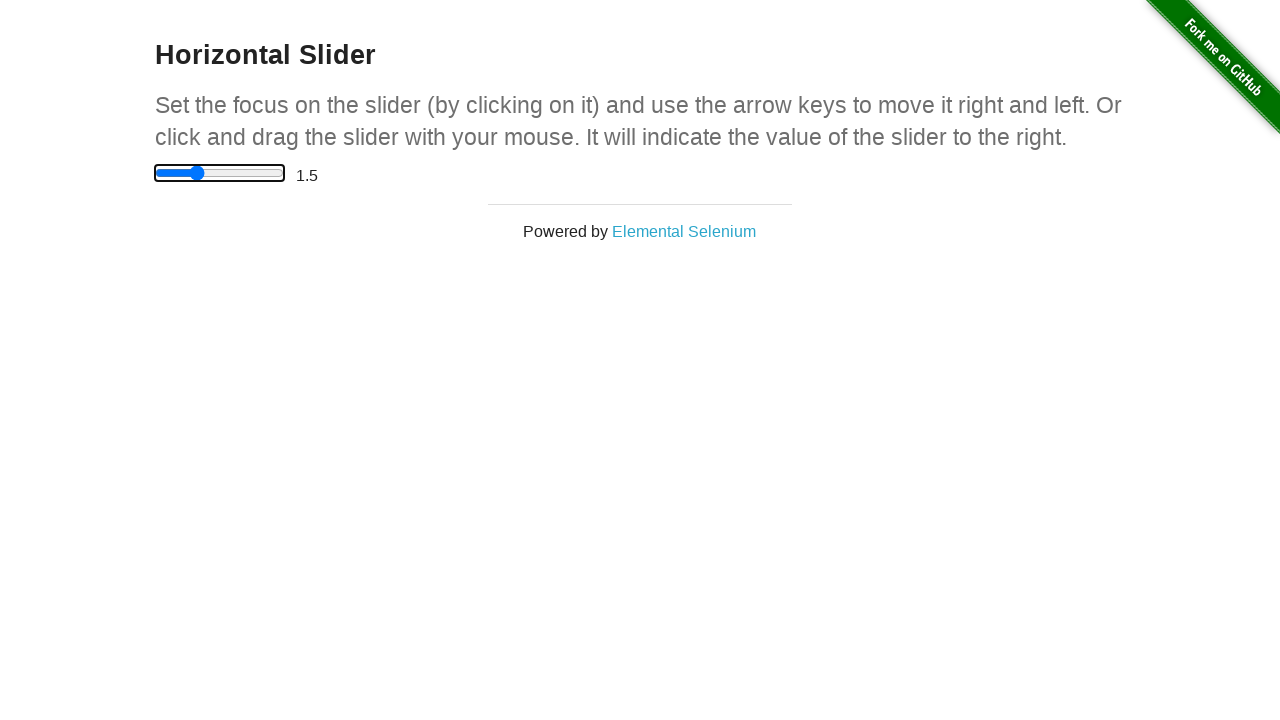

Pressed ArrowRight to move slider right (iteration 4/10) on input[type='range']
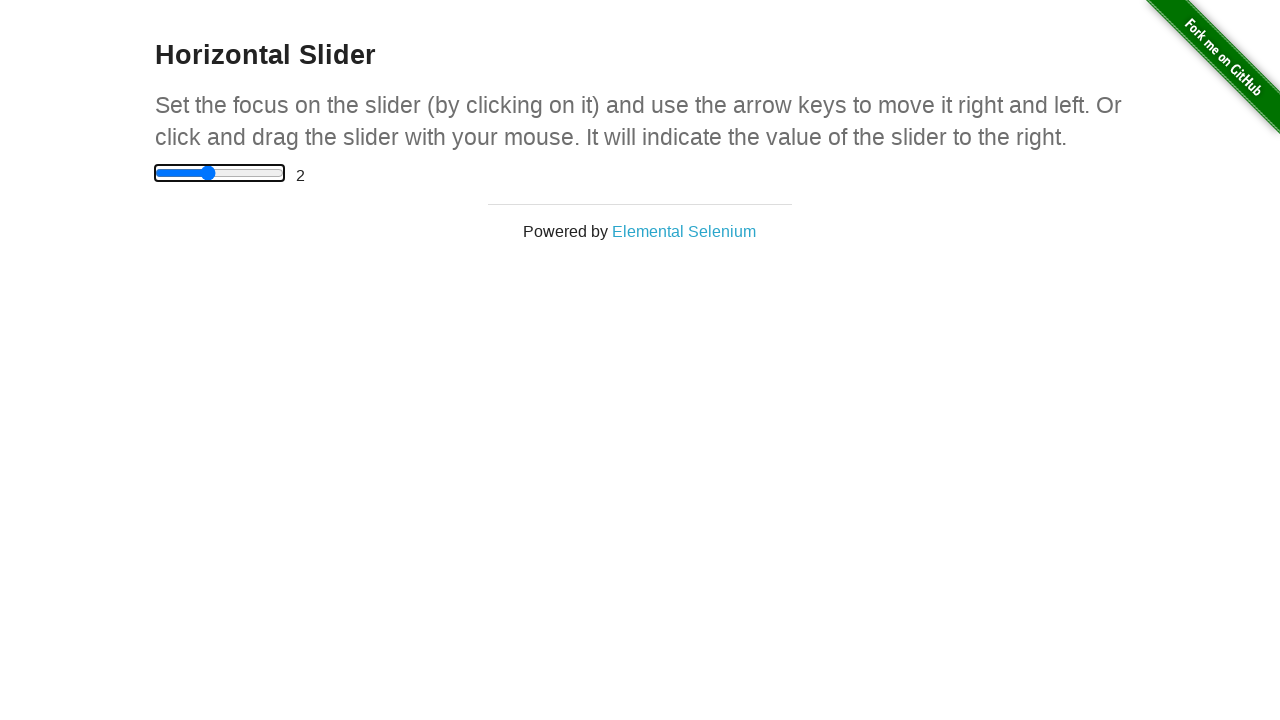

Pressed ArrowRight to move slider right (iteration 5/10) on input[type='range']
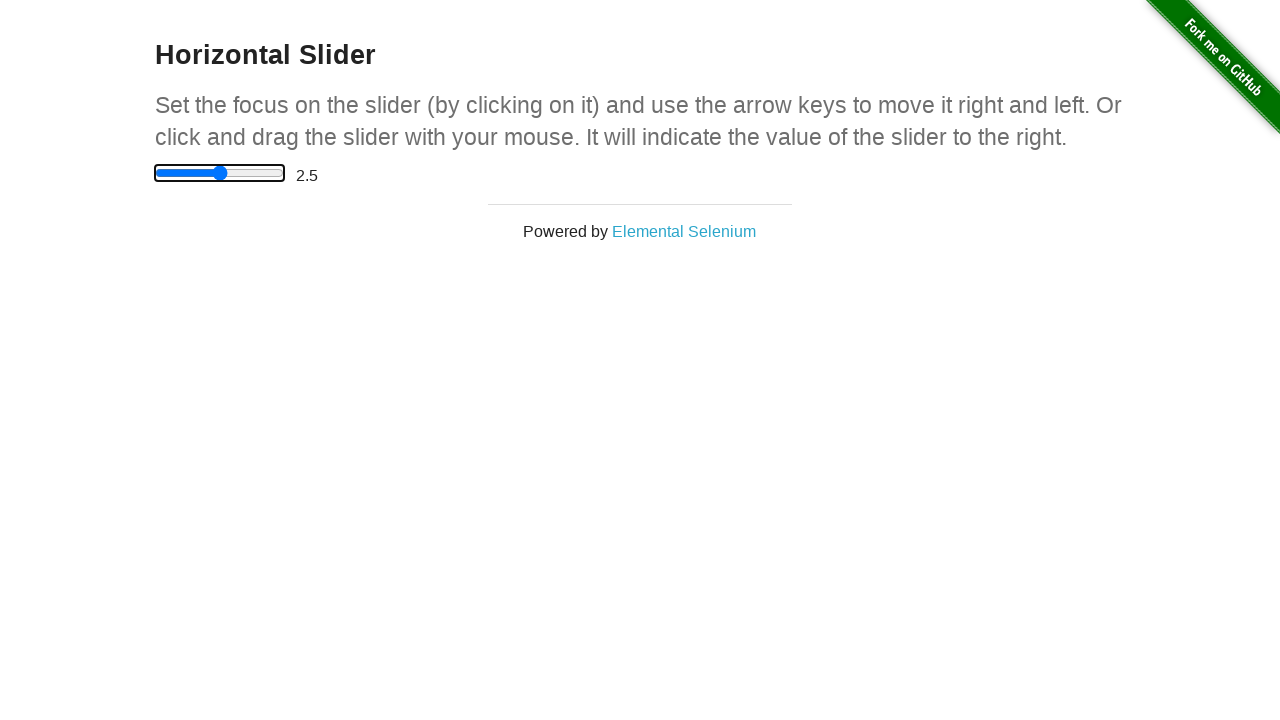

Pressed ArrowRight to move slider right (iteration 6/10) on input[type='range']
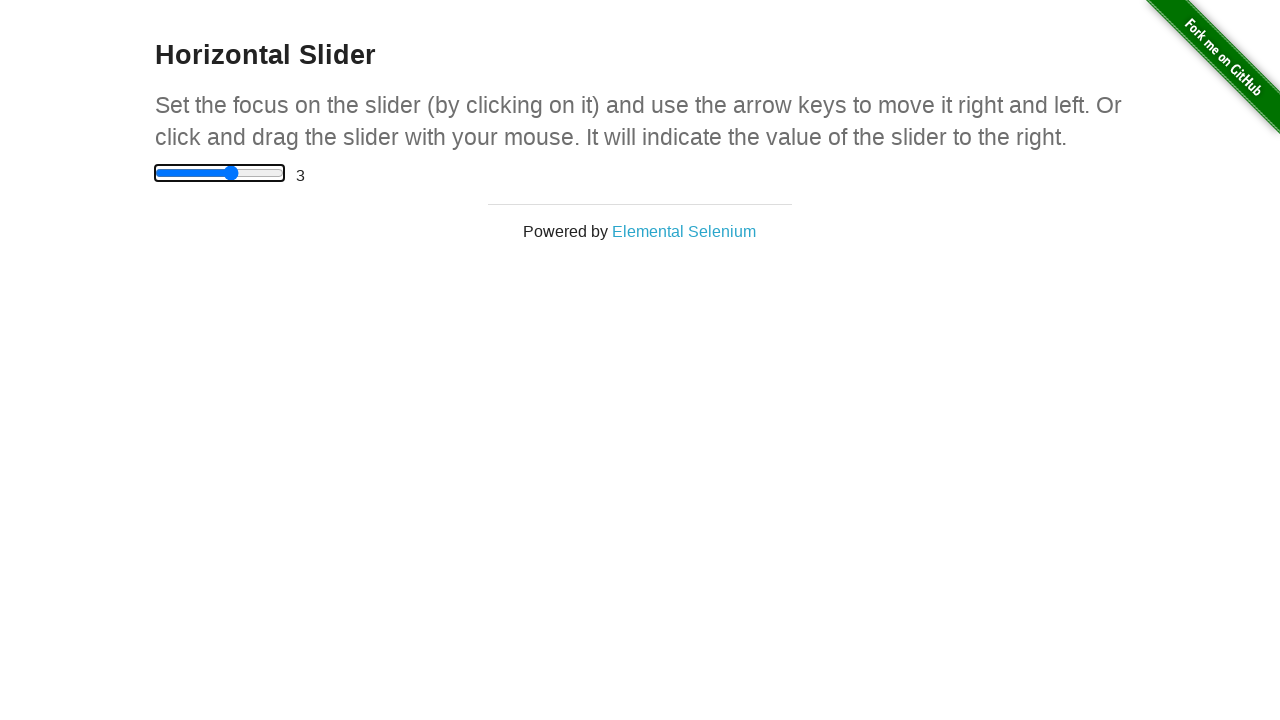

Pressed ArrowRight to move slider right (iteration 7/10) on input[type='range']
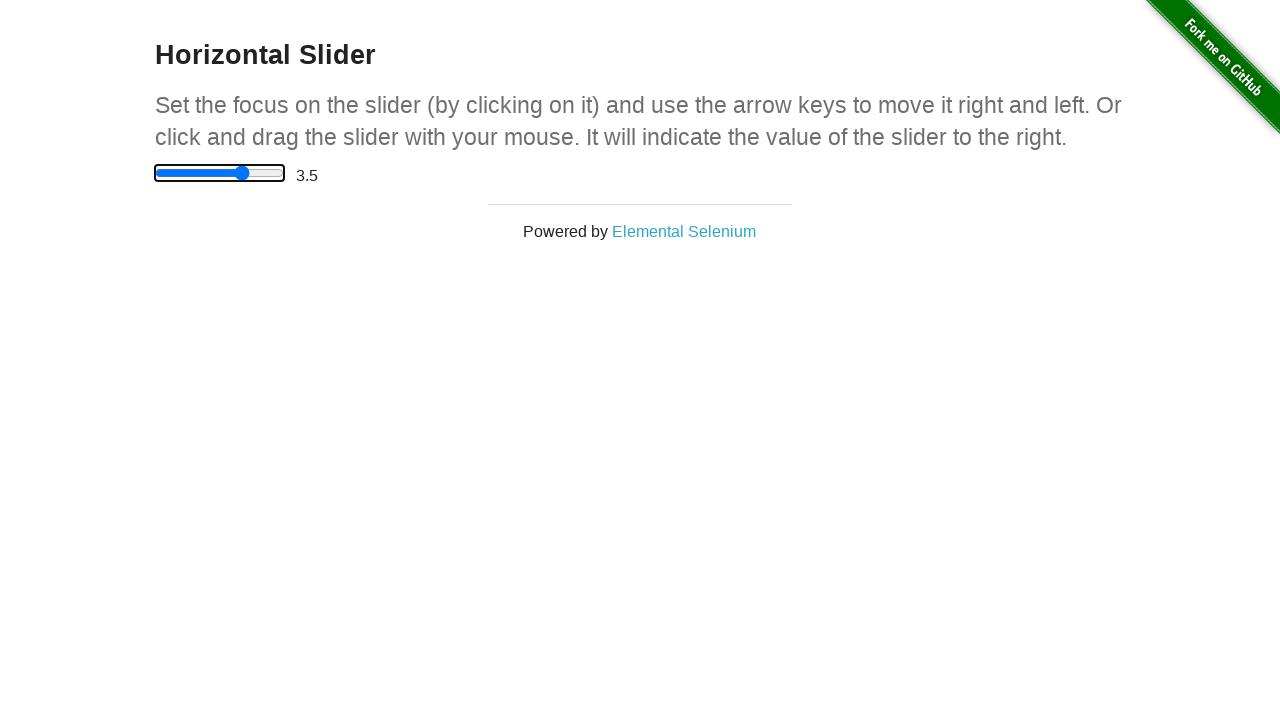

Pressed ArrowRight to move slider right (iteration 8/10) on input[type='range']
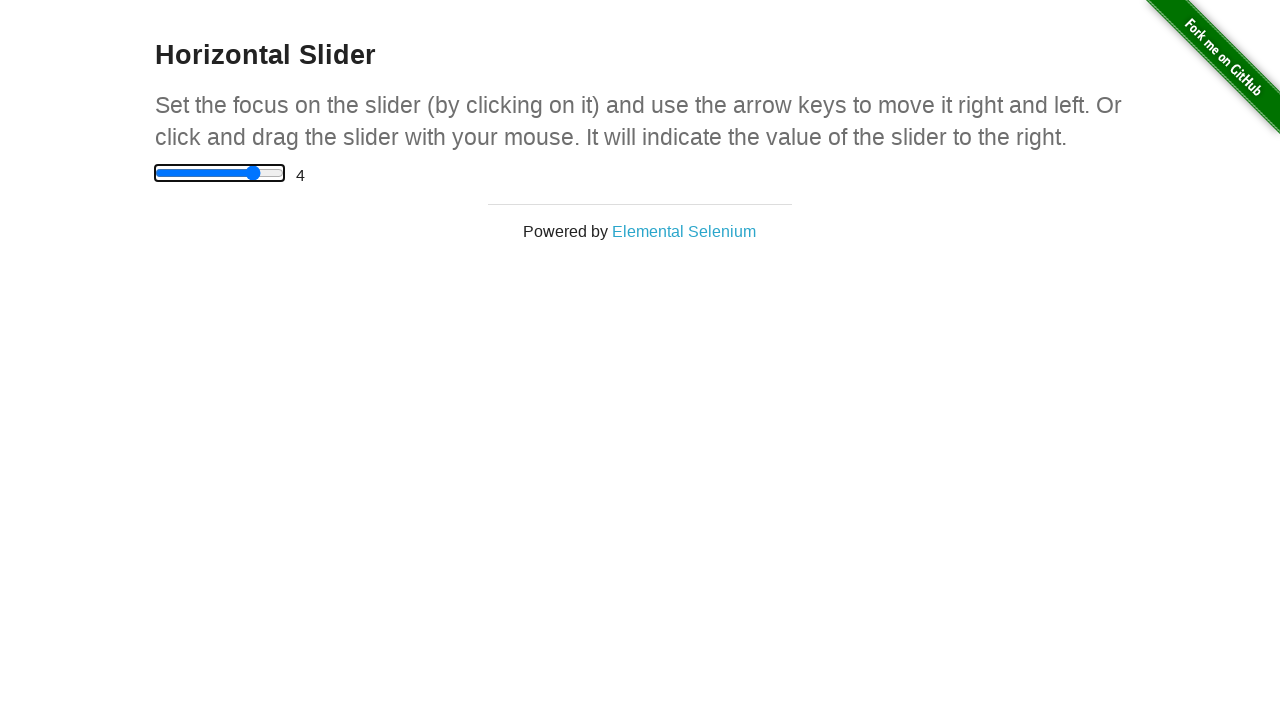

Pressed ArrowRight to move slider right (iteration 9/10) on input[type='range']
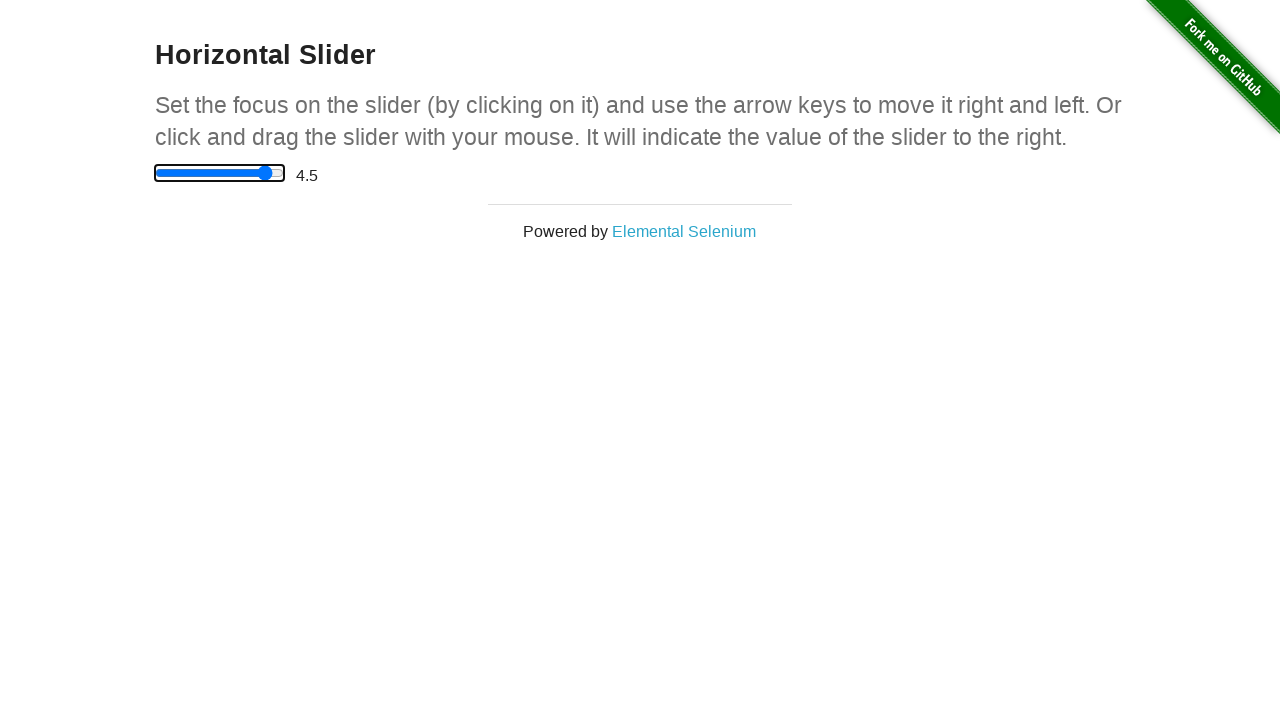

Pressed ArrowRight to move slider right (iteration 10/10) on input[type='range']
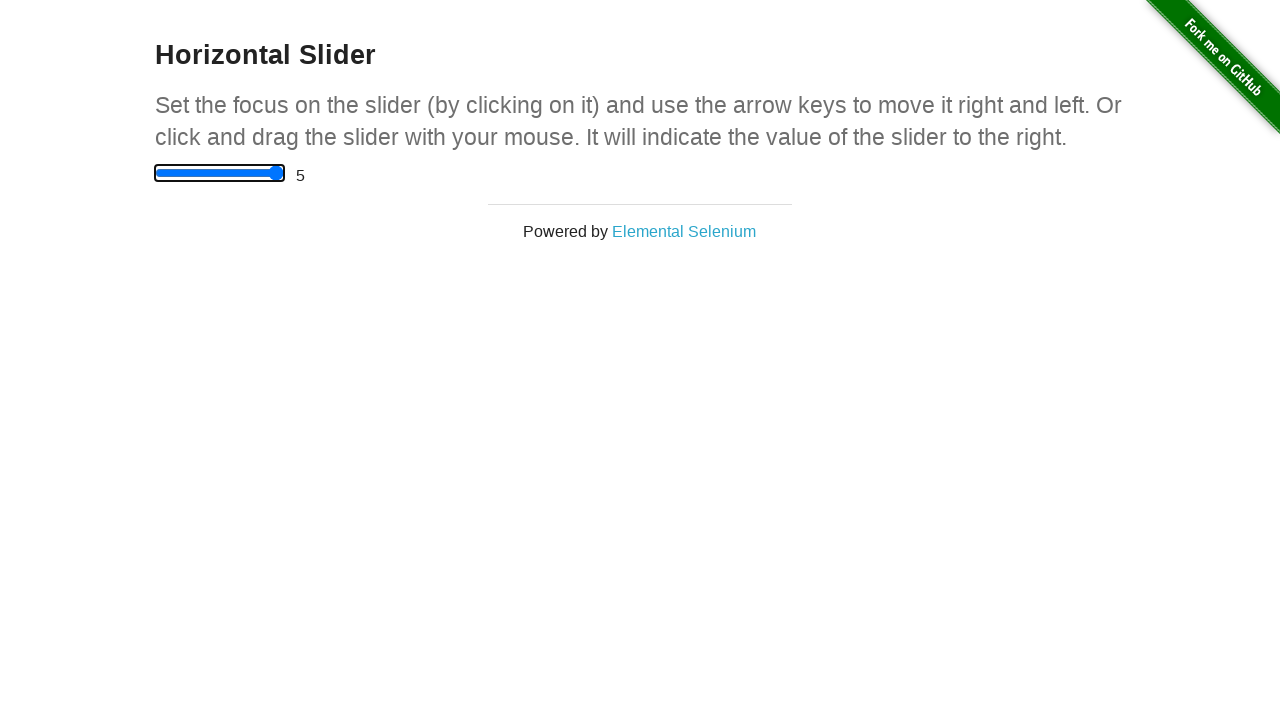

Waited for slider to settle after moving right 10 times
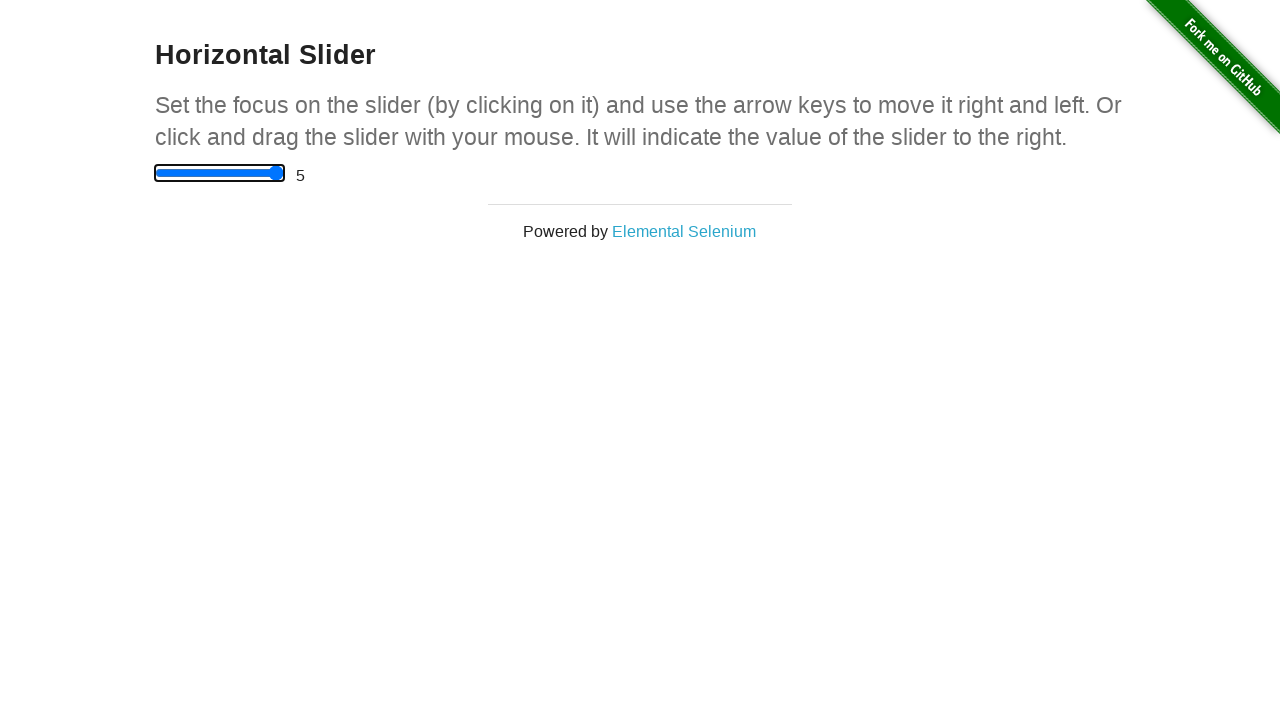

Pressed ArrowLeft to move slider left (iteration 1/11) on input[type='range']
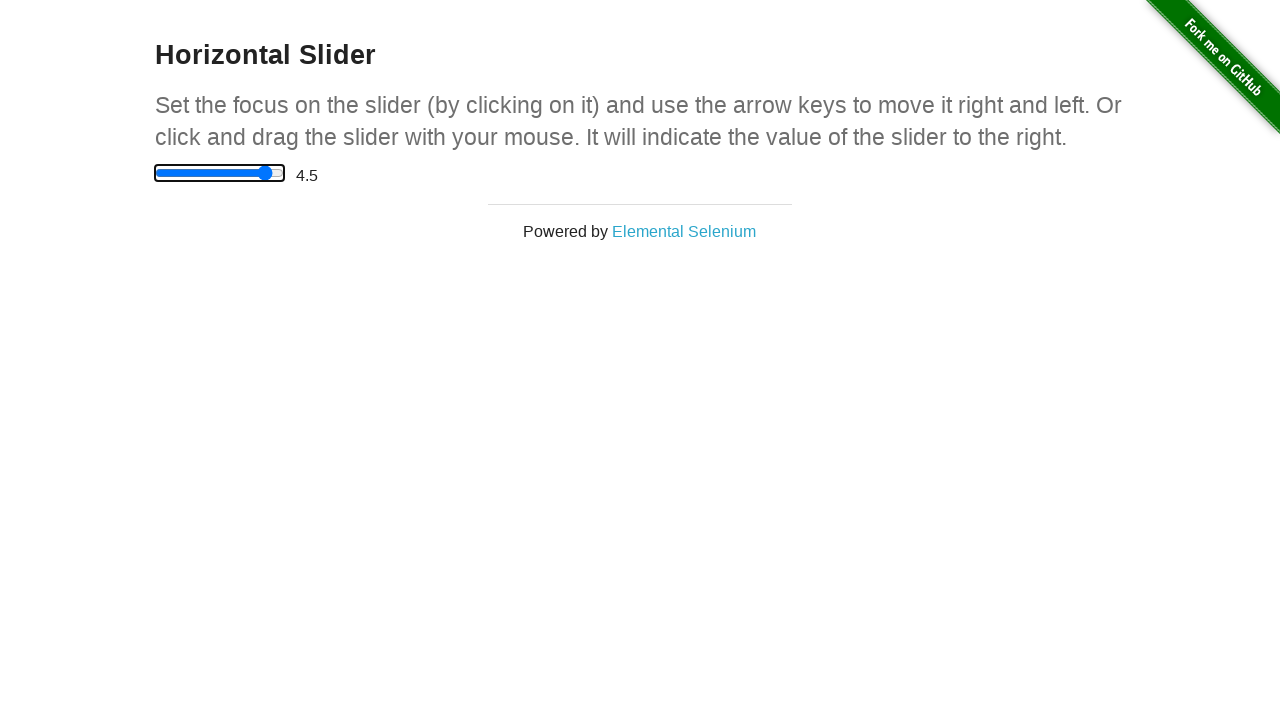

Pressed ArrowLeft to move slider left (iteration 2/11) on input[type='range']
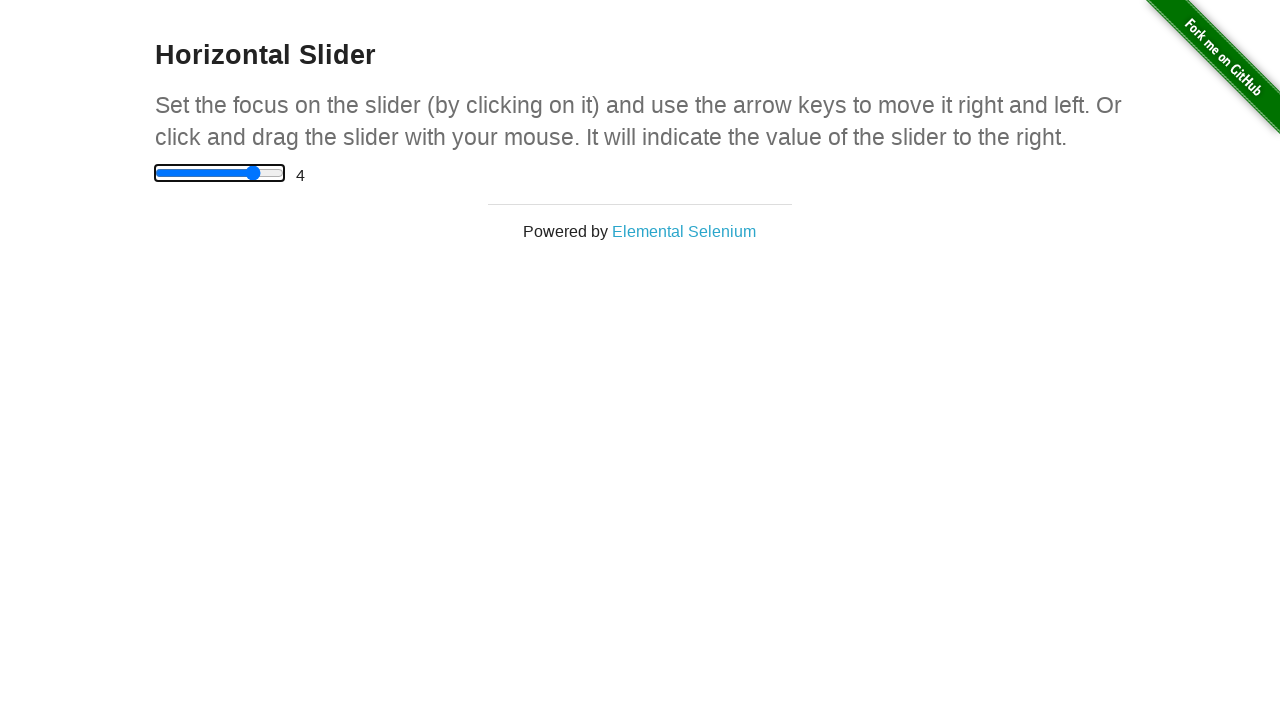

Pressed ArrowLeft to move slider left (iteration 3/11) on input[type='range']
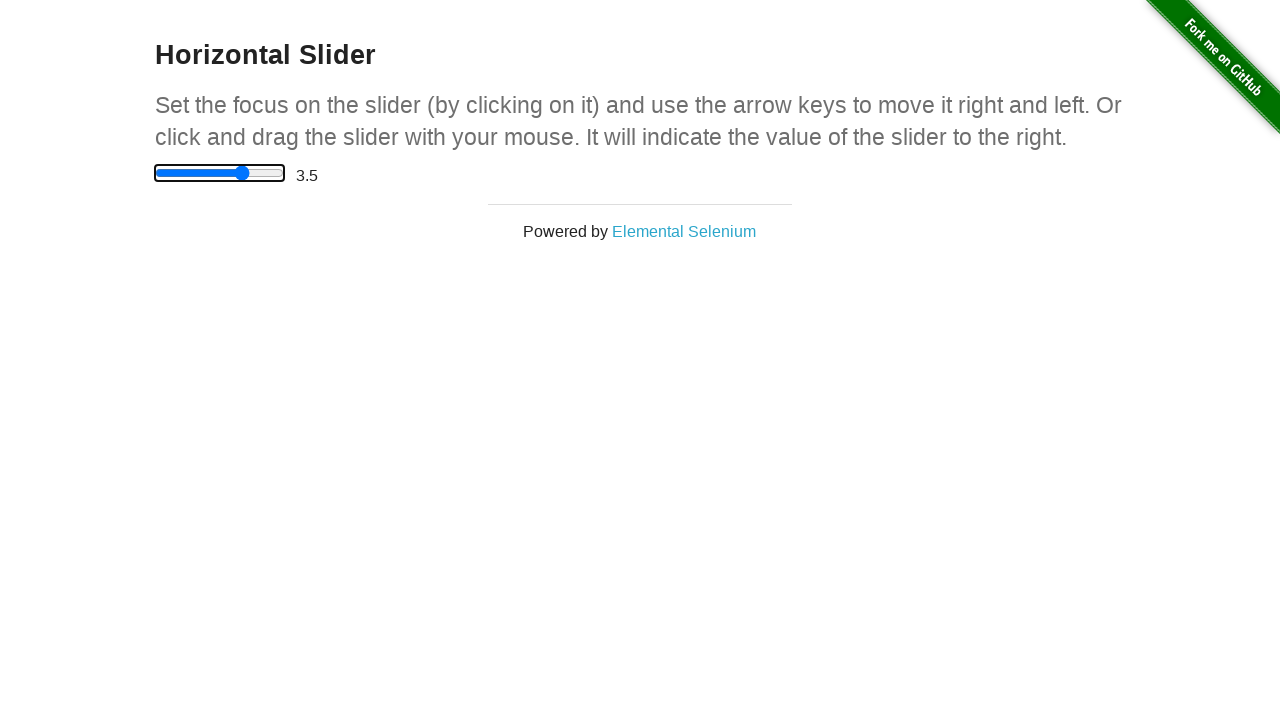

Pressed ArrowLeft to move slider left (iteration 4/11) on input[type='range']
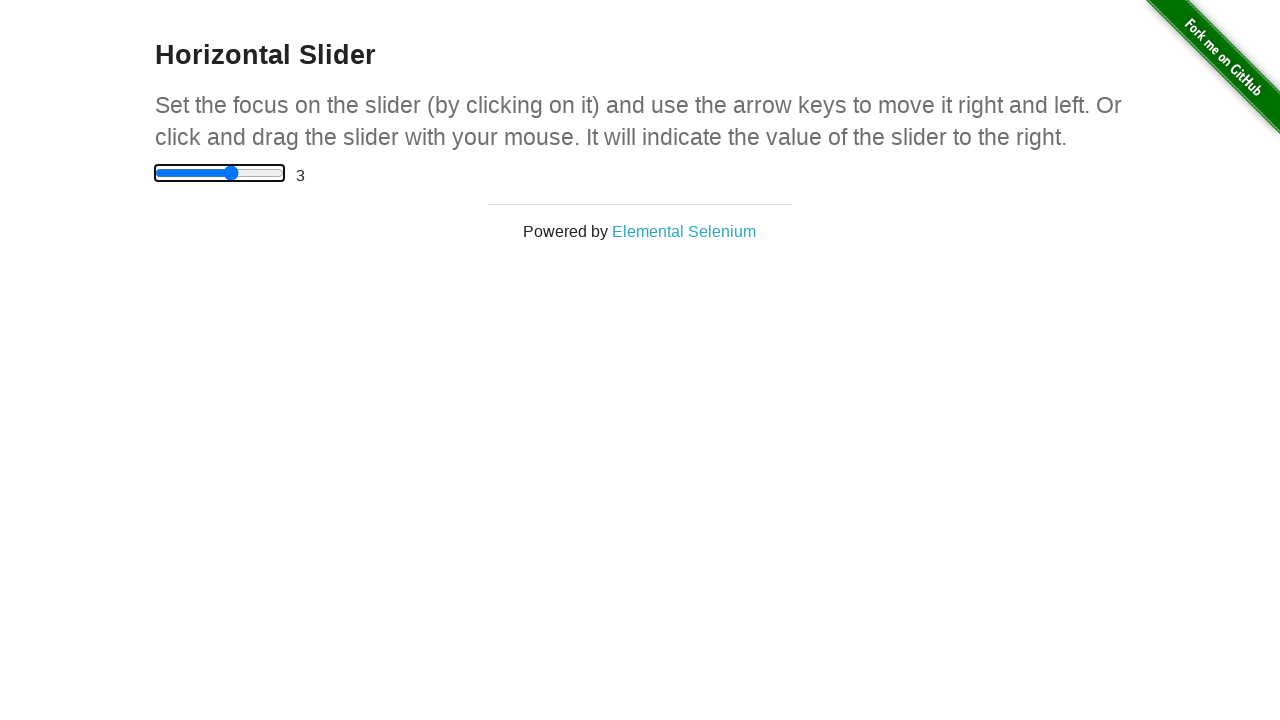

Pressed ArrowLeft to move slider left (iteration 5/11) on input[type='range']
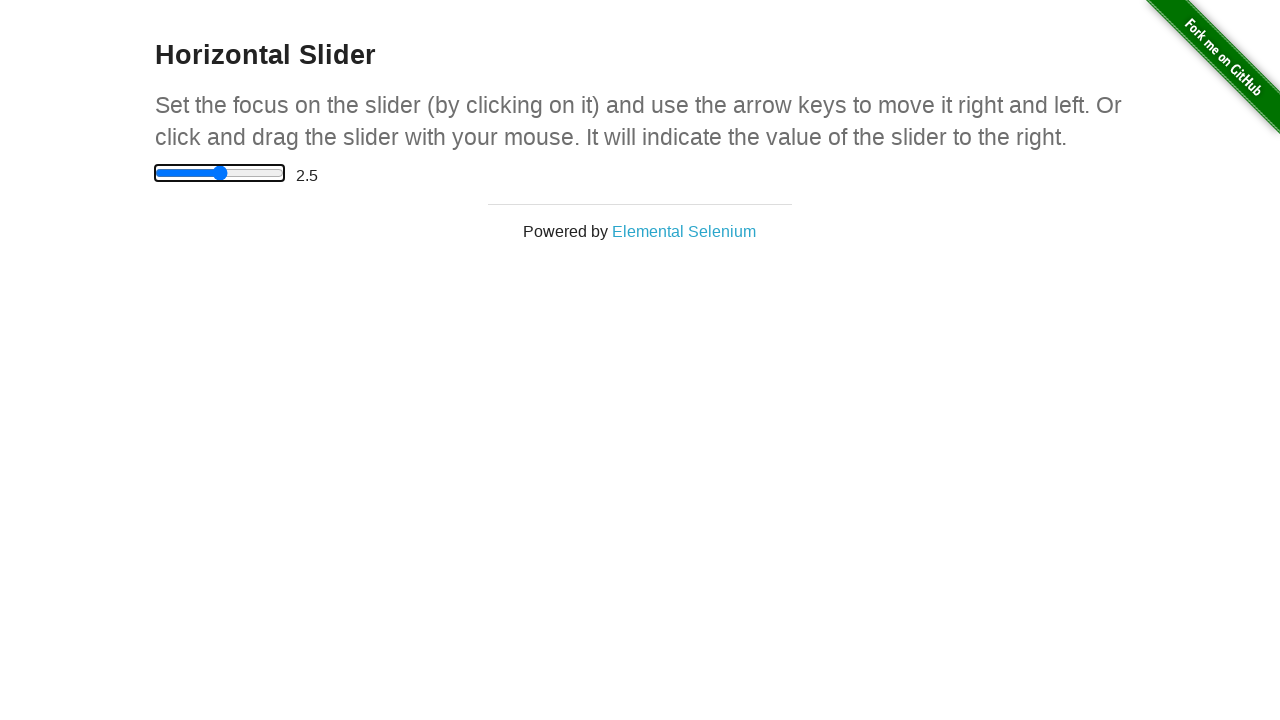

Pressed ArrowLeft to move slider left (iteration 6/11) on input[type='range']
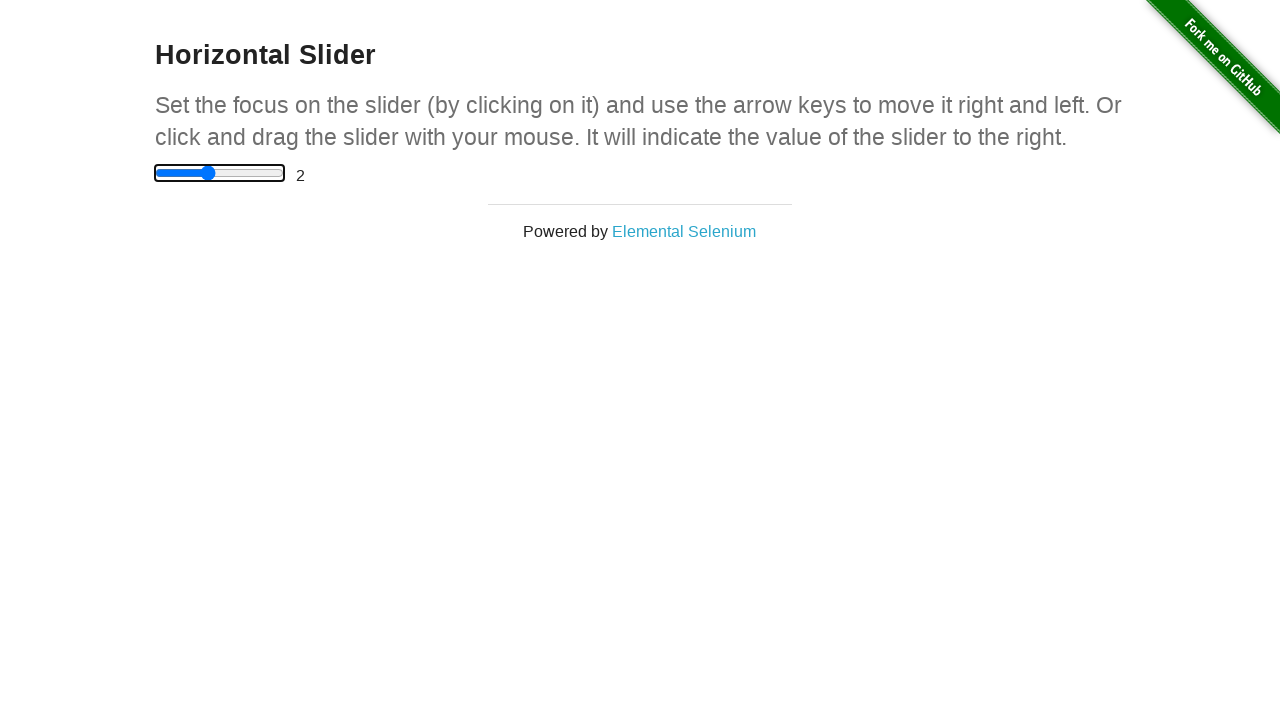

Pressed ArrowLeft to move slider left (iteration 7/11) on input[type='range']
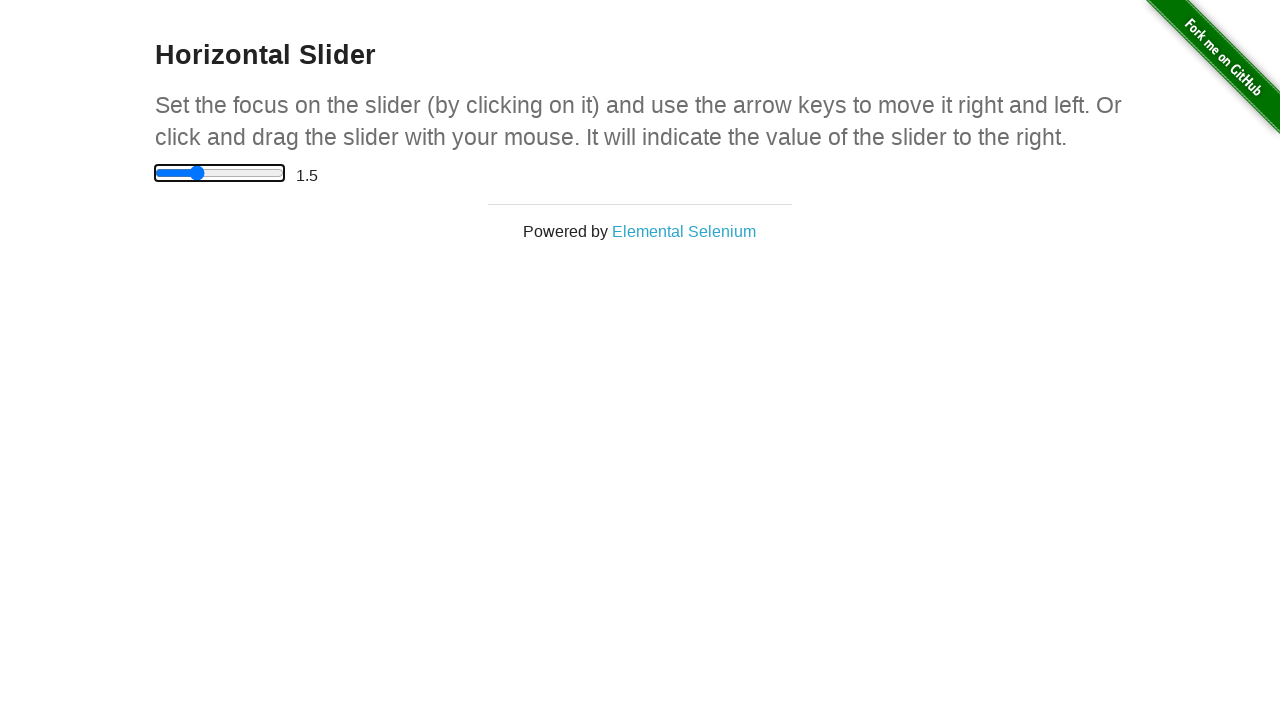

Pressed ArrowLeft to move slider left (iteration 8/11) on input[type='range']
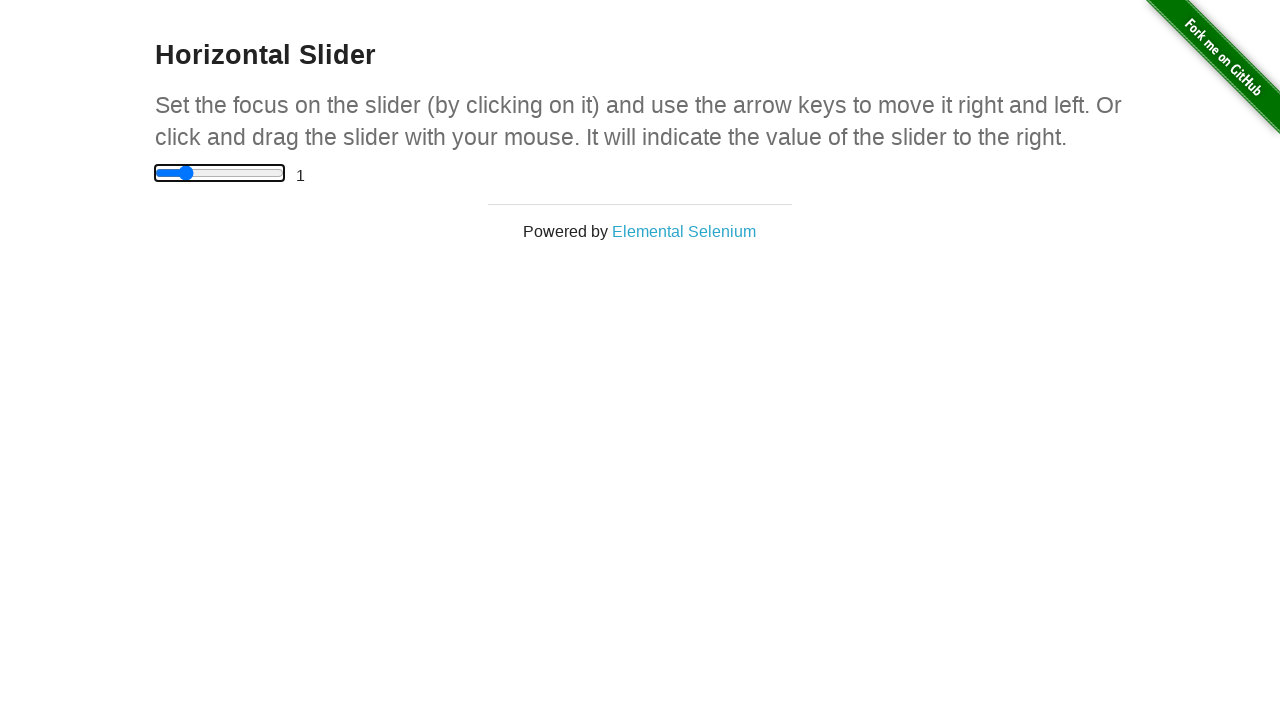

Pressed ArrowLeft to move slider left (iteration 9/11) on input[type='range']
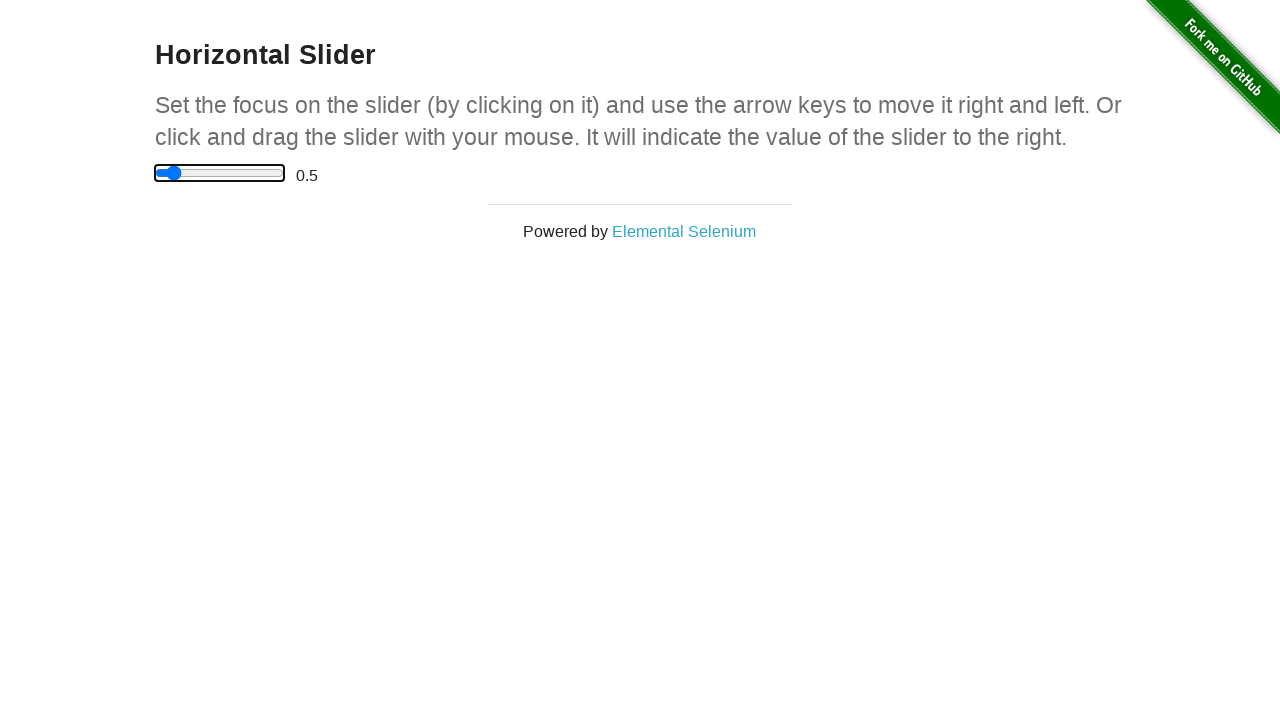

Pressed ArrowLeft to move slider left (iteration 10/11) on input[type='range']
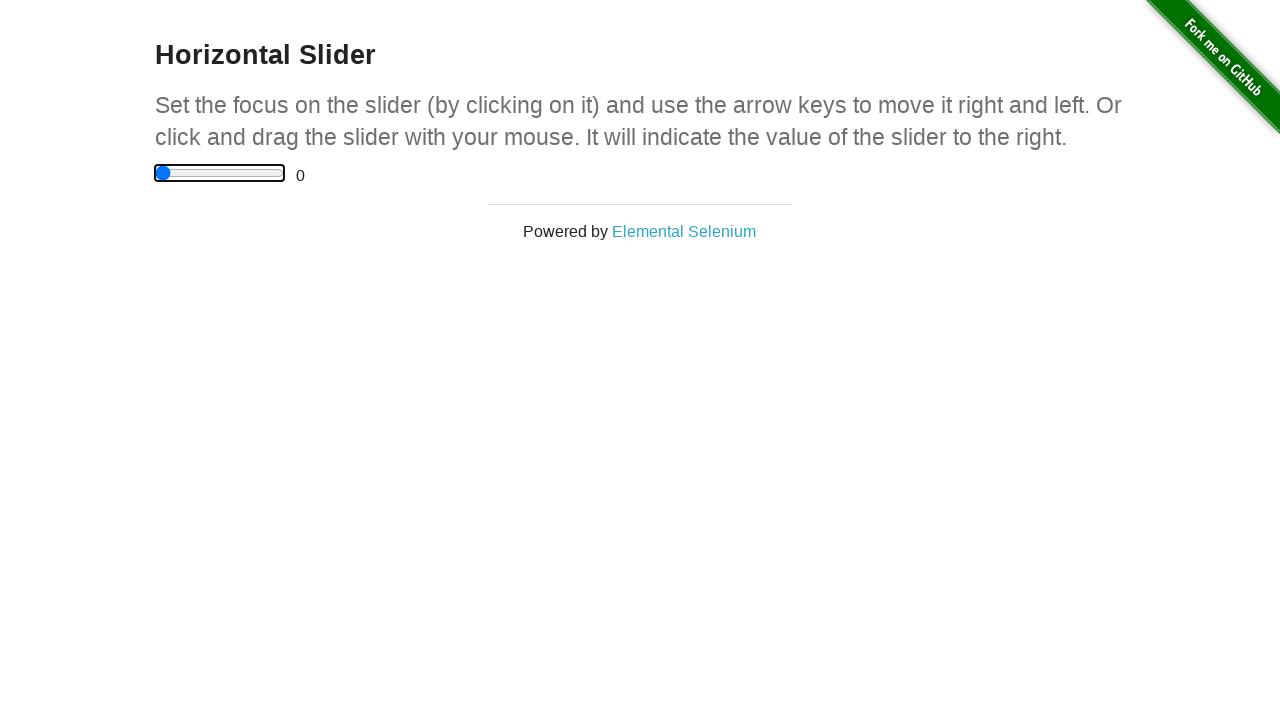

Pressed ArrowLeft to move slider left (iteration 11/11) on input[type='range']
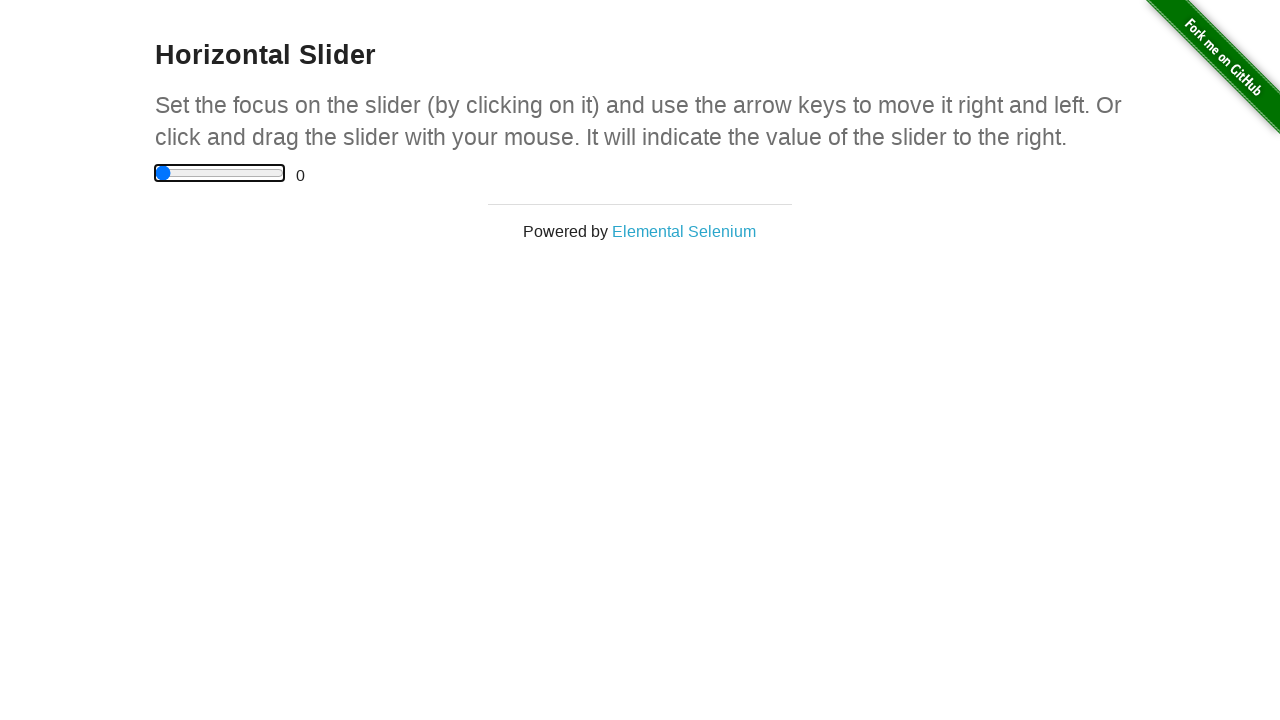

Waited for slider to settle after moving left 11 times
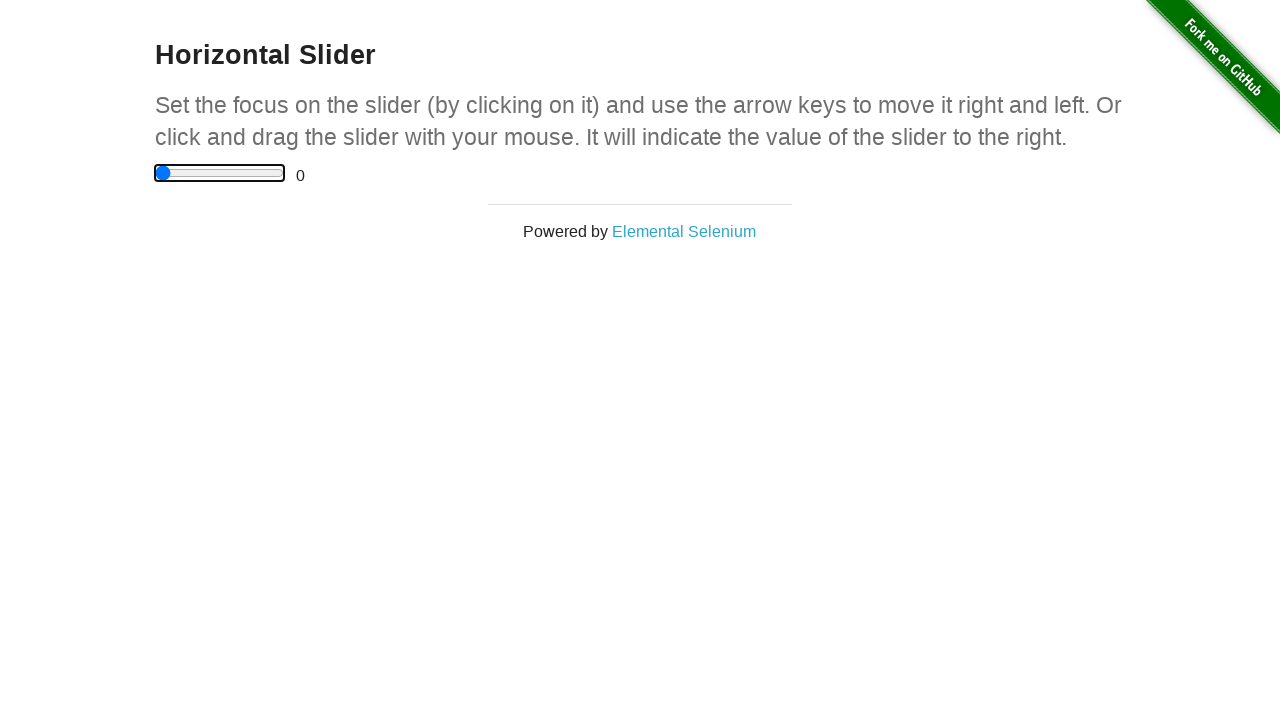

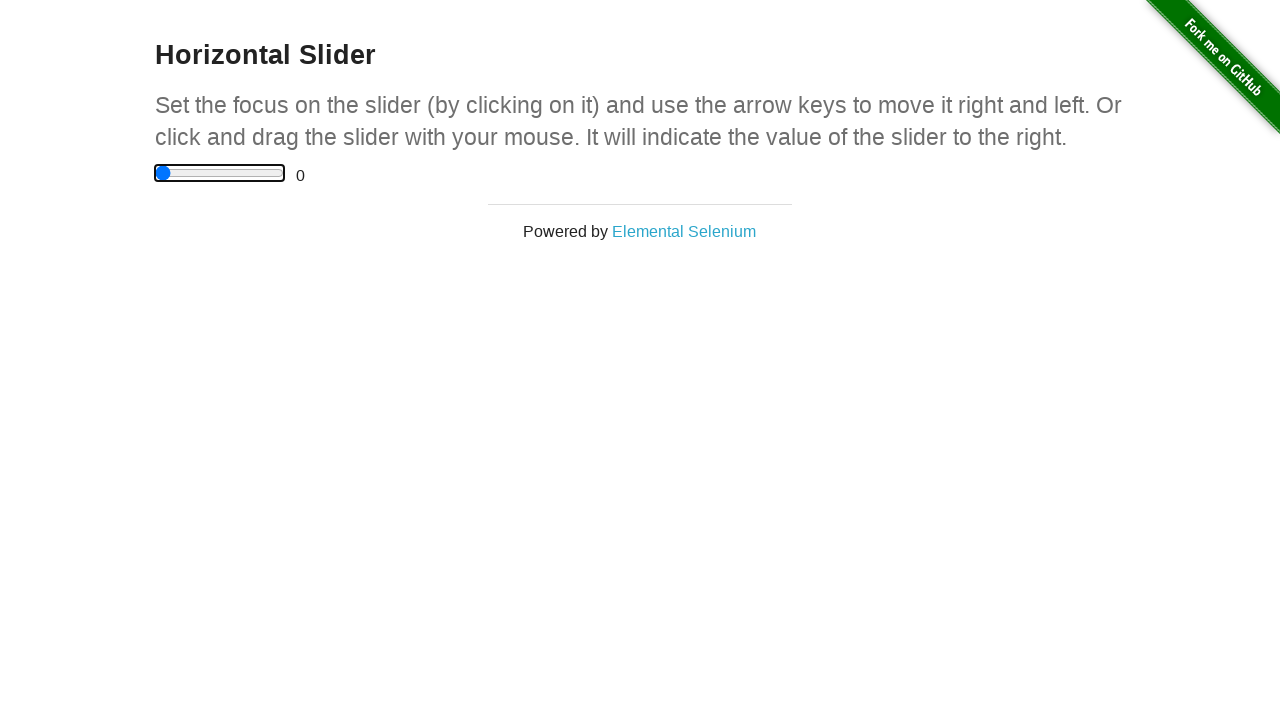